Tests incrementing a numeric input value using arrow keys after entering an initial value

Starting URL: https://the-internet.herokuapp.com/inputs

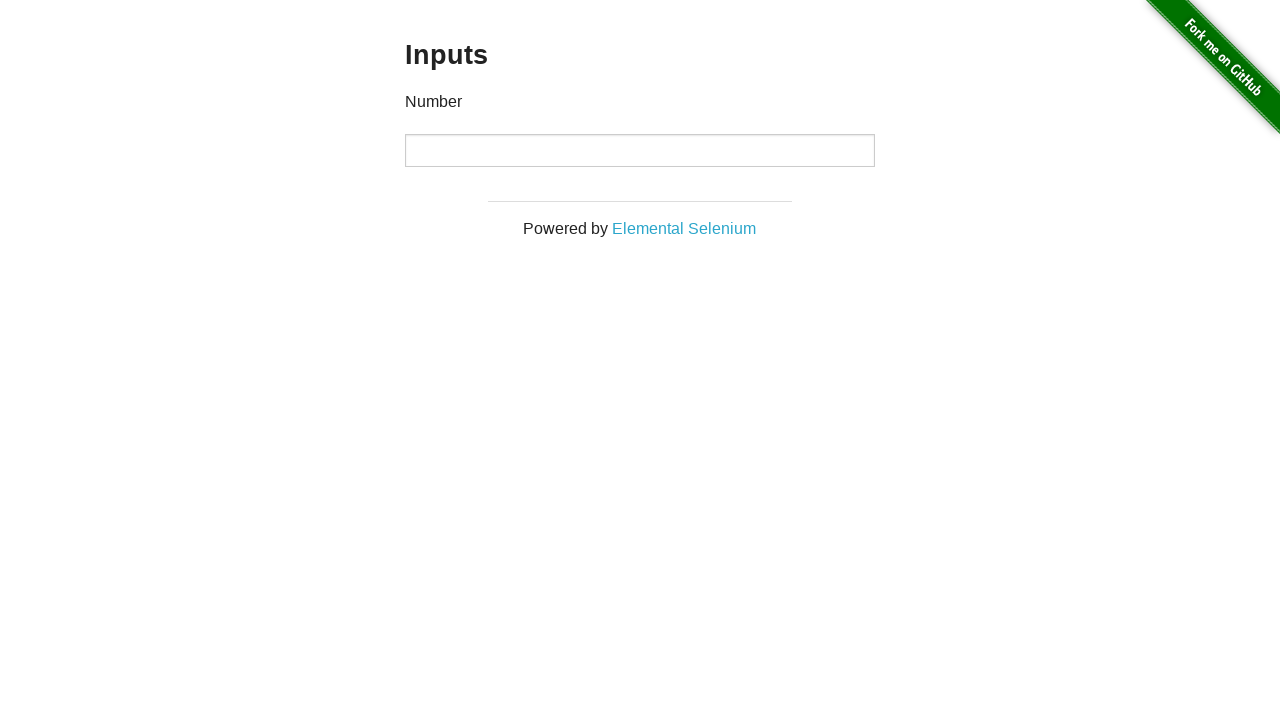

Filled numeric input field with initial value '3' on input[type='number']
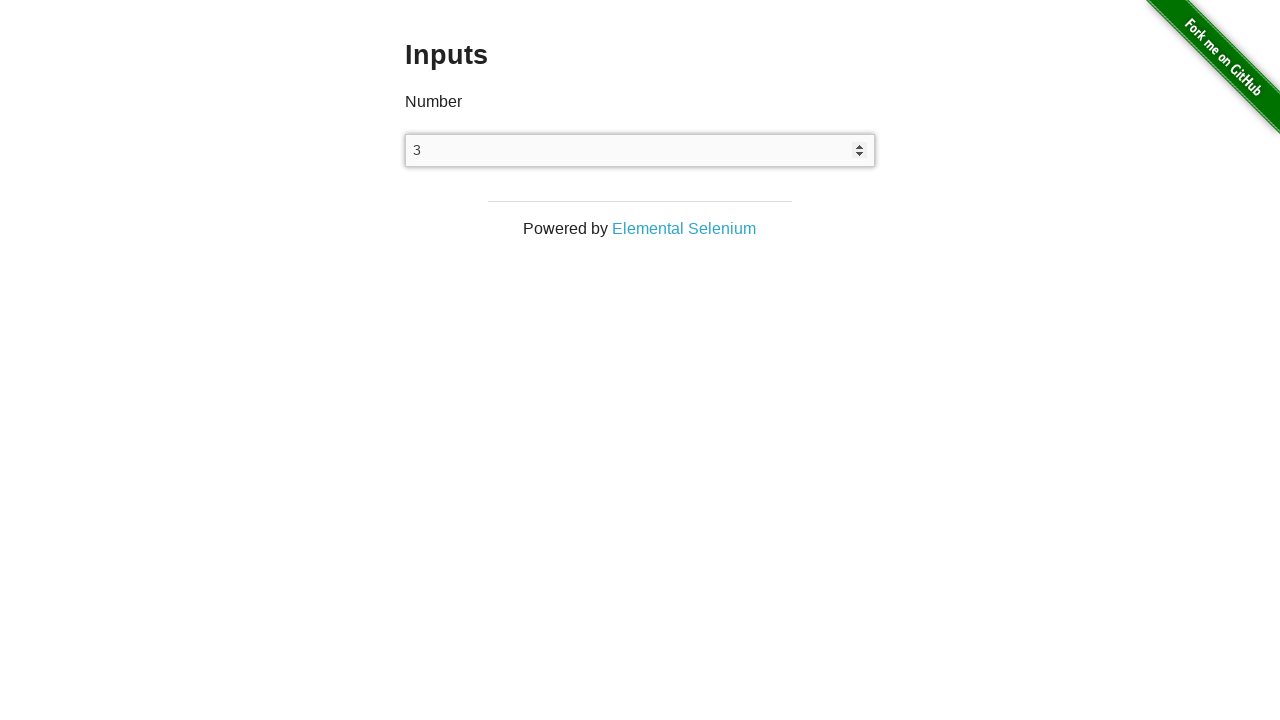

Located numeric input field
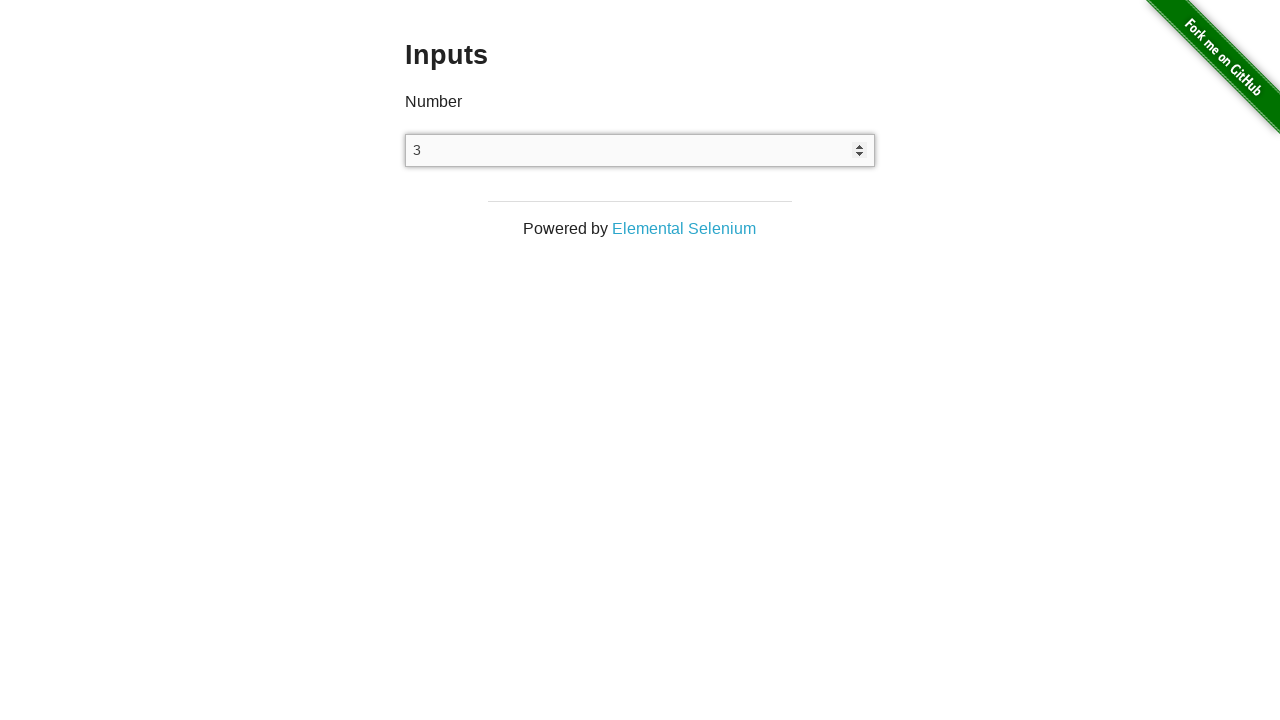

Pressed ArrowUp key (1st increment) on input[type='number']
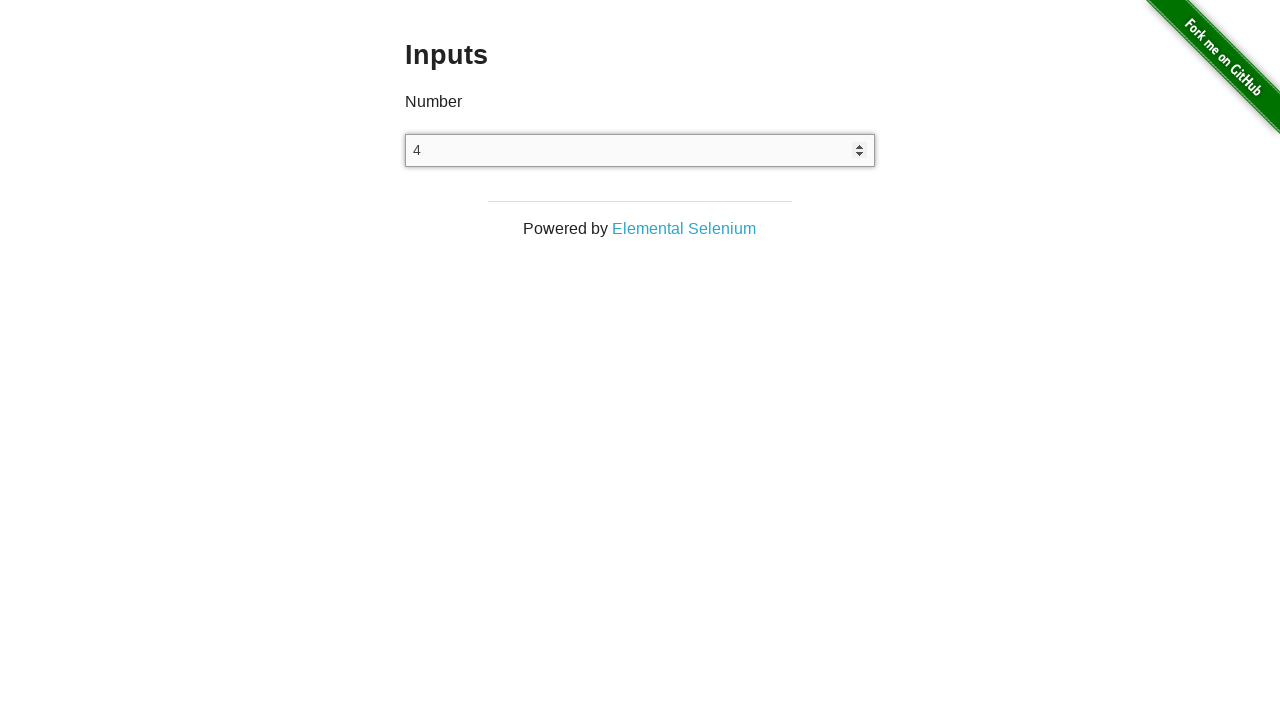

Pressed ArrowUp key (2nd increment) on input[type='number']
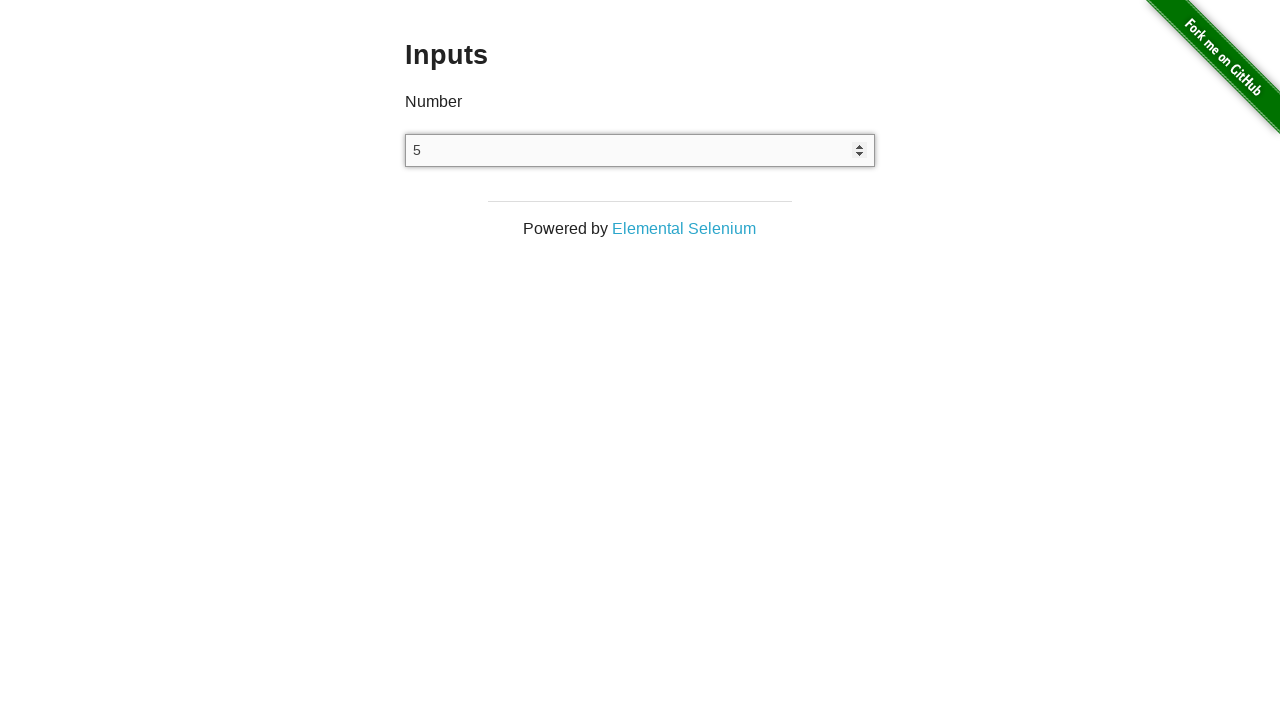

Pressed ArrowUp key (3rd increment) on input[type='number']
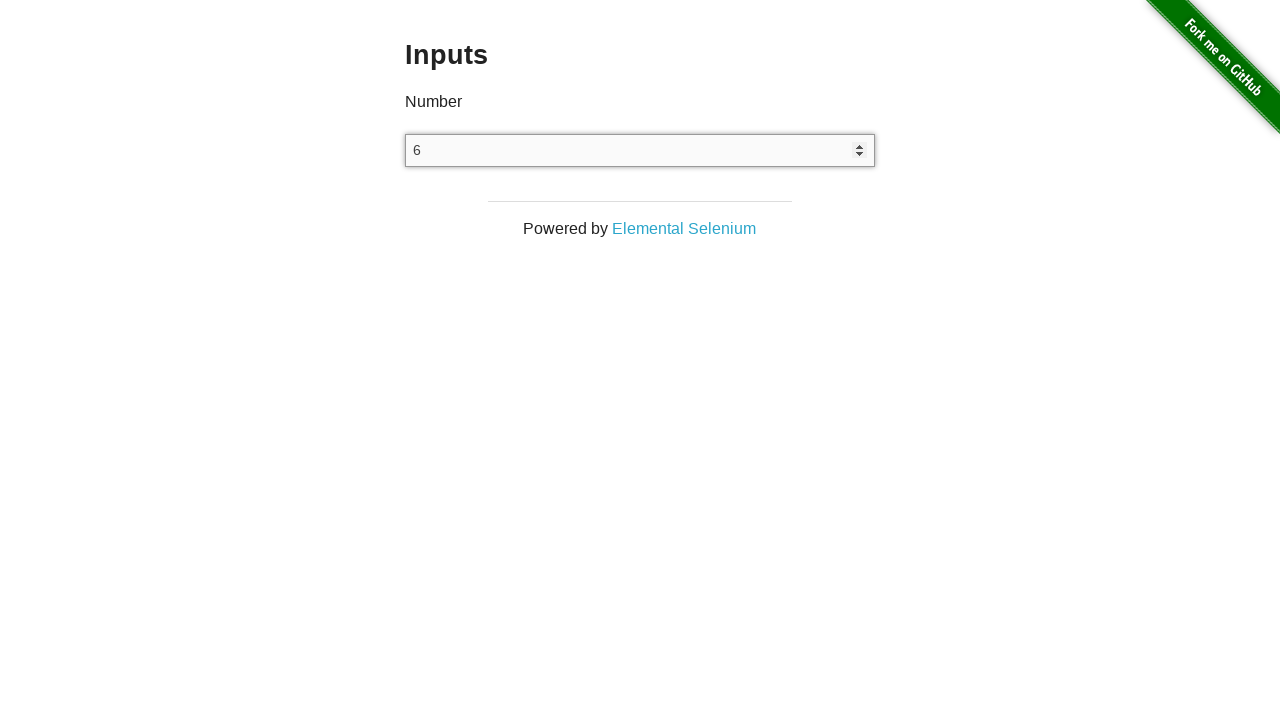

Pressed ArrowUp key (4th increment) on input[type='number']
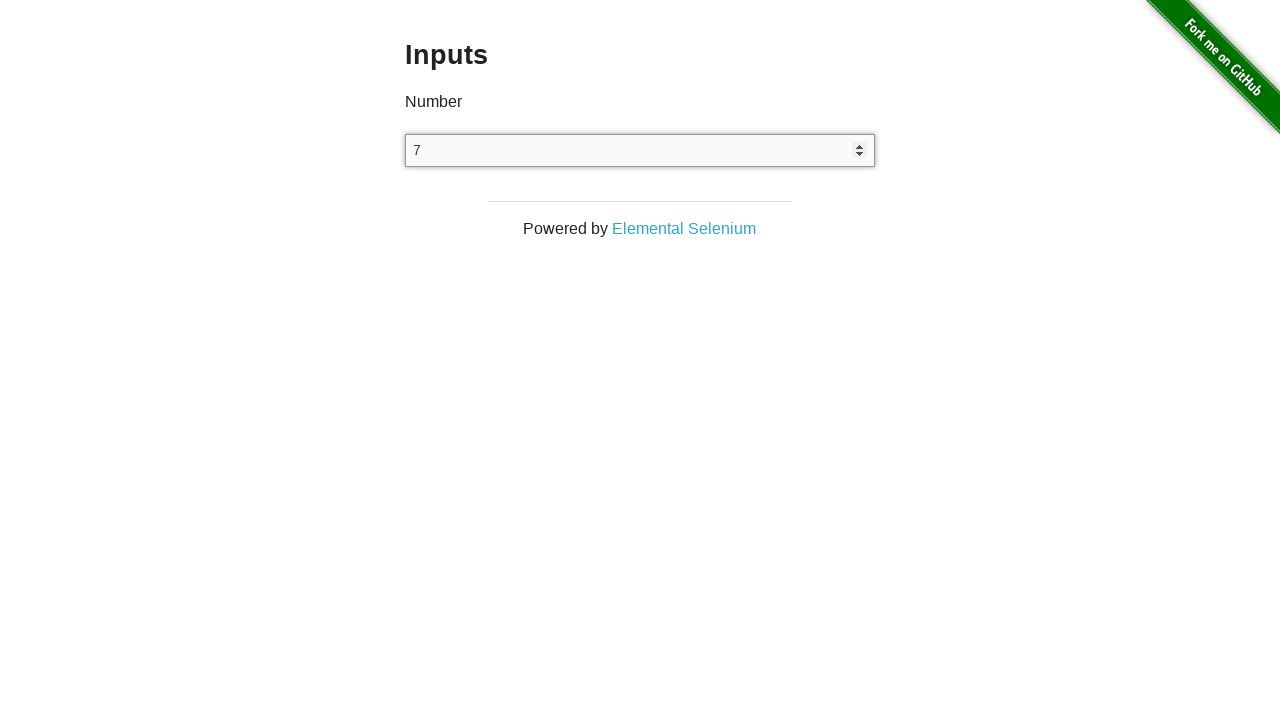

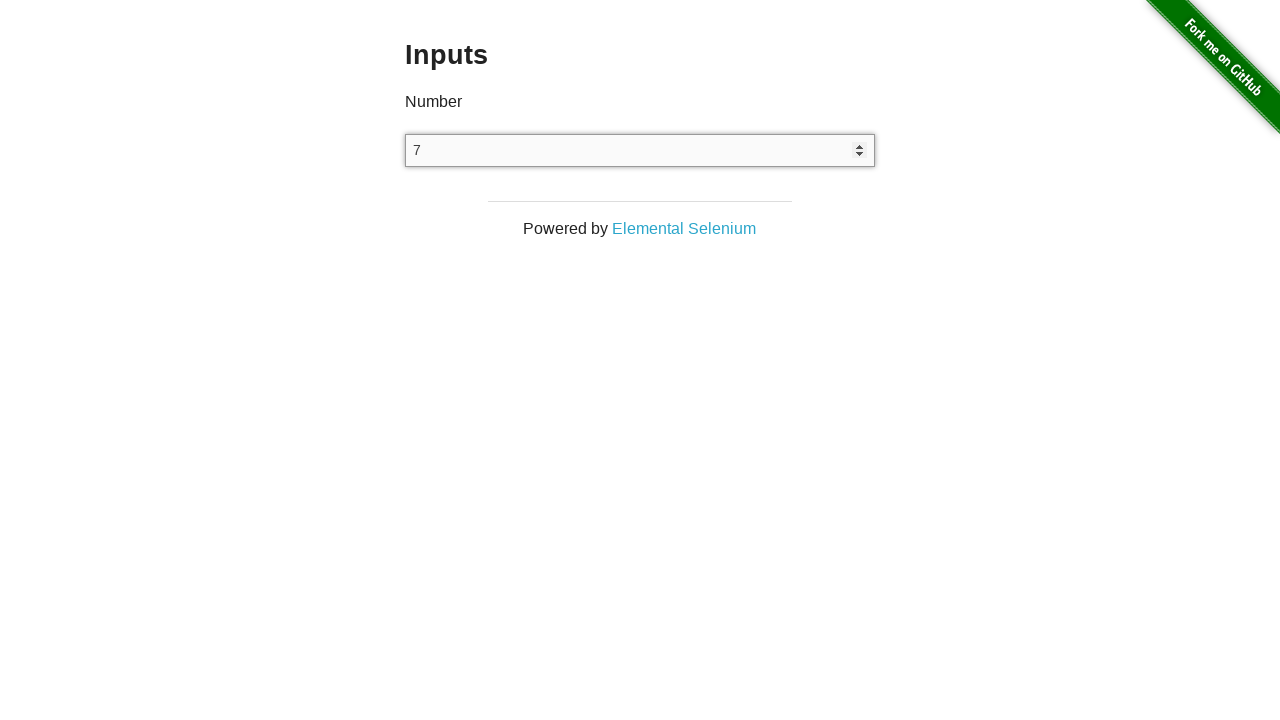